Tests the shopping cart workflow on Demoblaze by selecting a product, adding it to cart, navigating to the cart, and deleting the item from the cart.

Starting URL: https://demoblaze.com/index.html

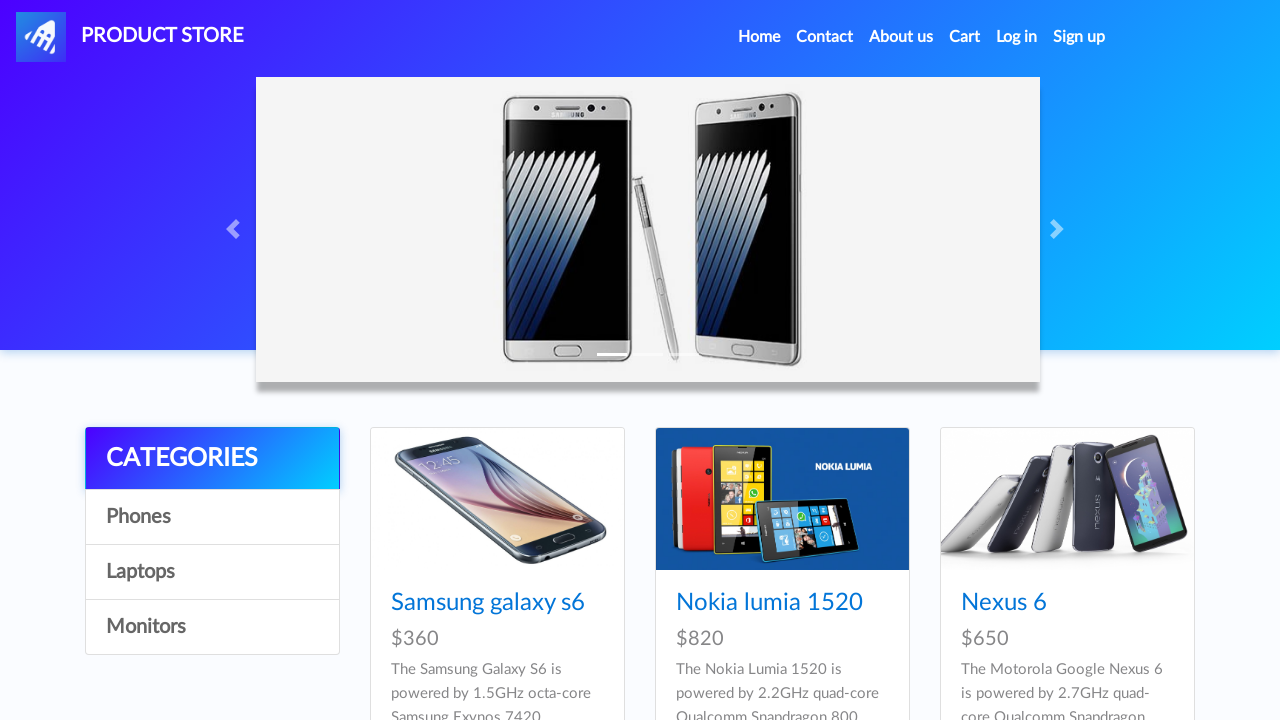

Clicked the first product from the product list at (488, 603) on xpath=//*[@id='tbodyid']/div[1]/div/div/h4/a
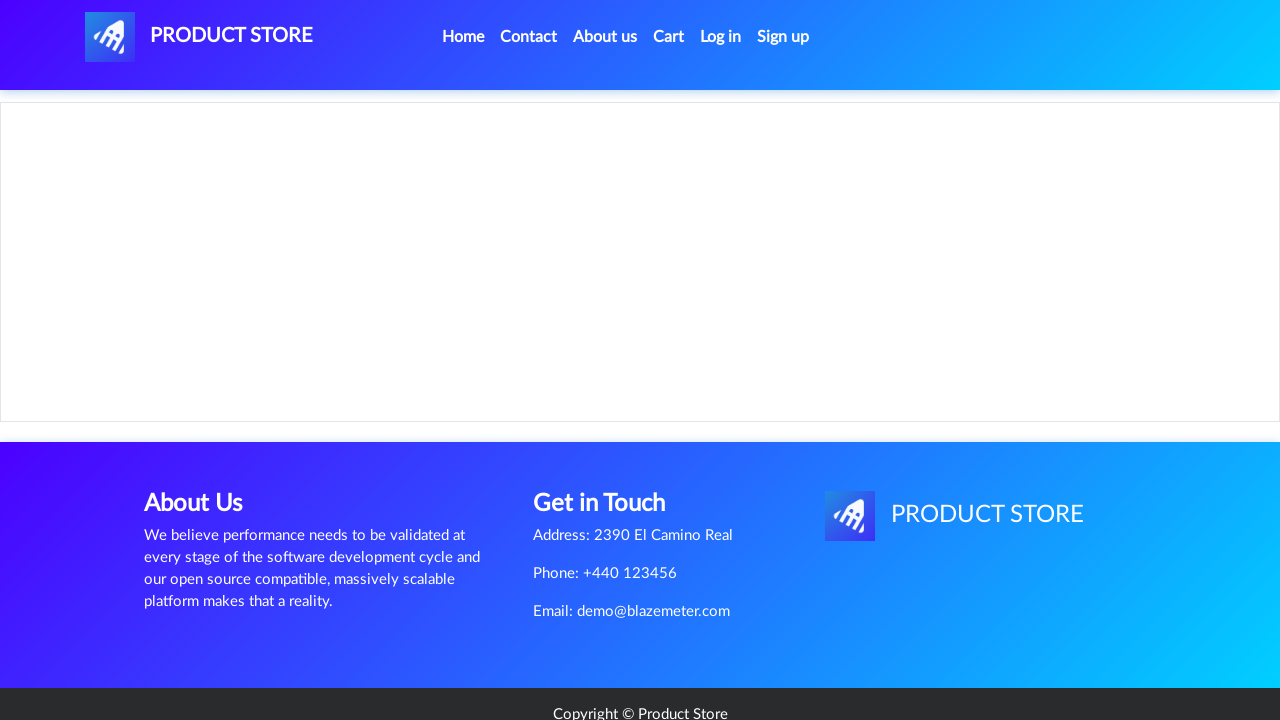

Product page loaded and Add to Cart button is visible
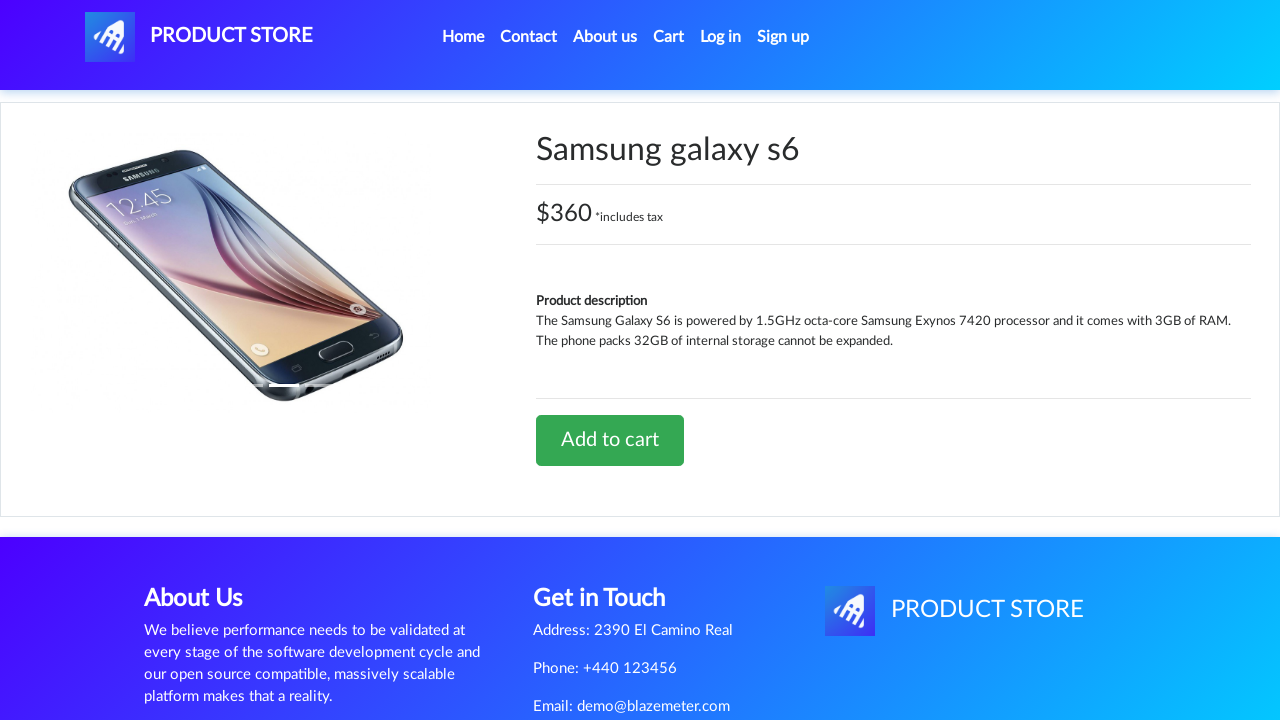

Clicked Add to Cart button at (610, 440) on xpath=//*[@id='tbodyid']/div[2]/div/a
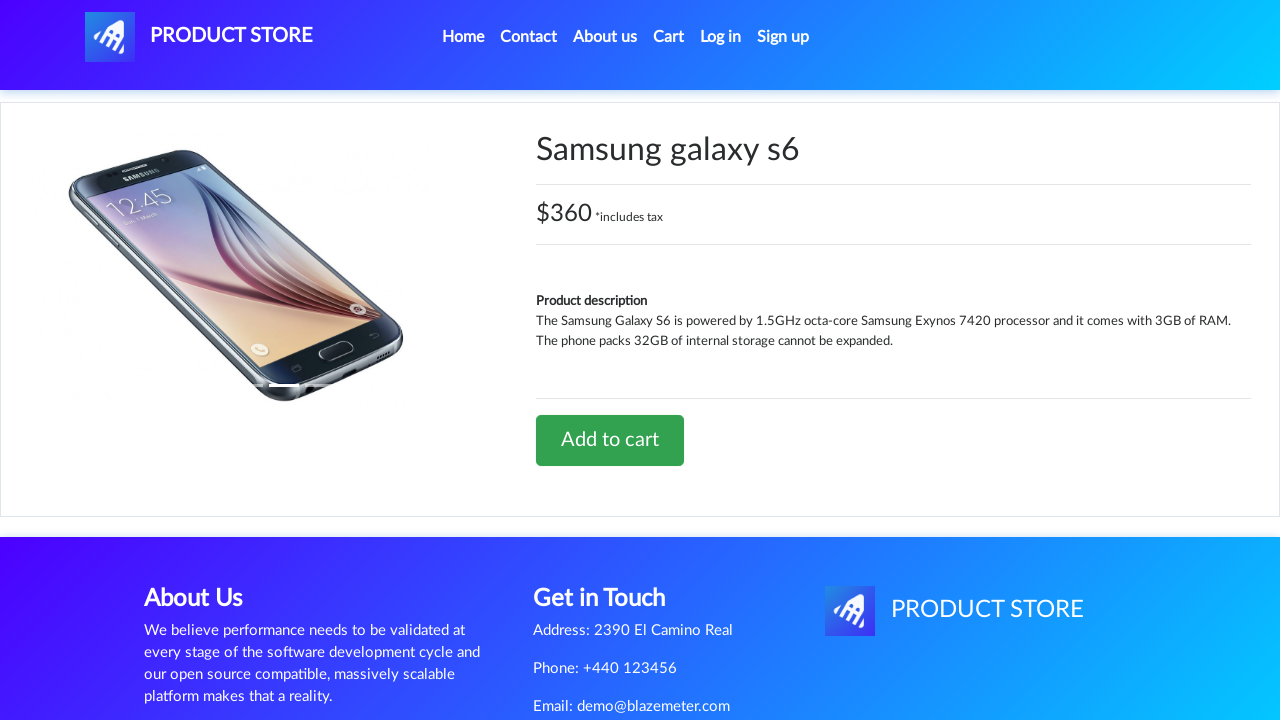

Set up dialog handler to accept confirmation
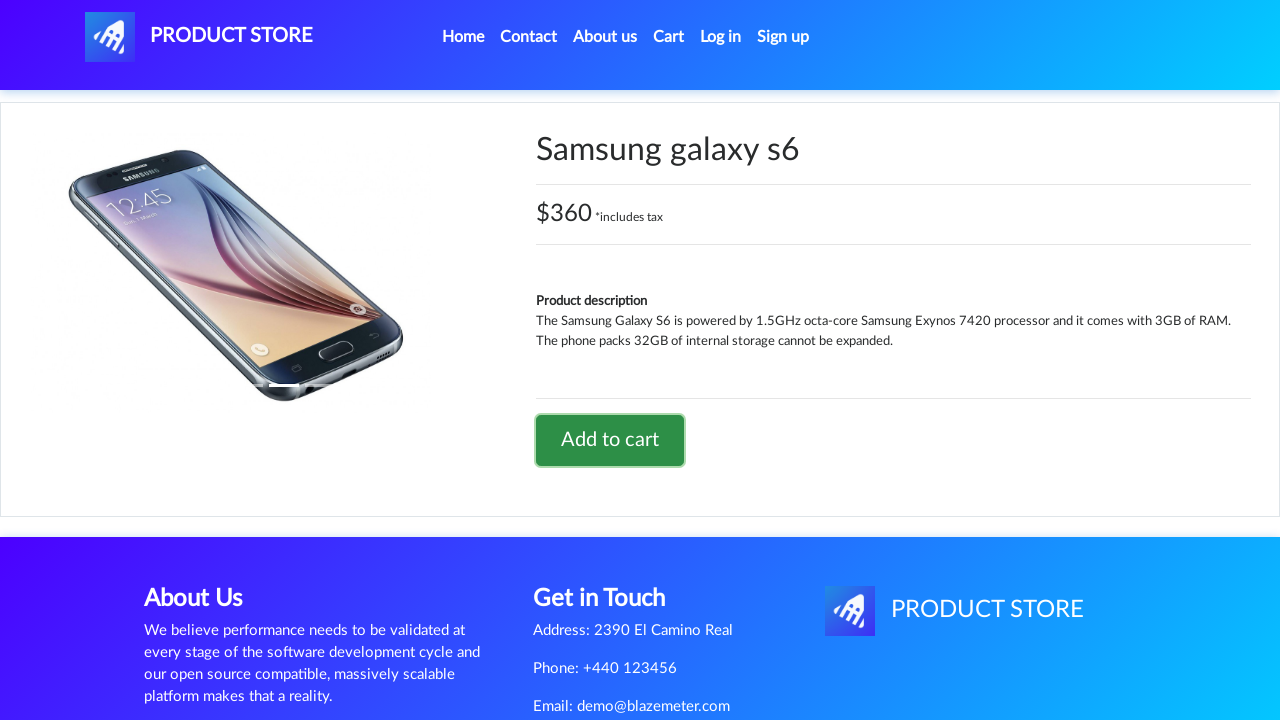

Waited 3 seconds for dialog to be processed
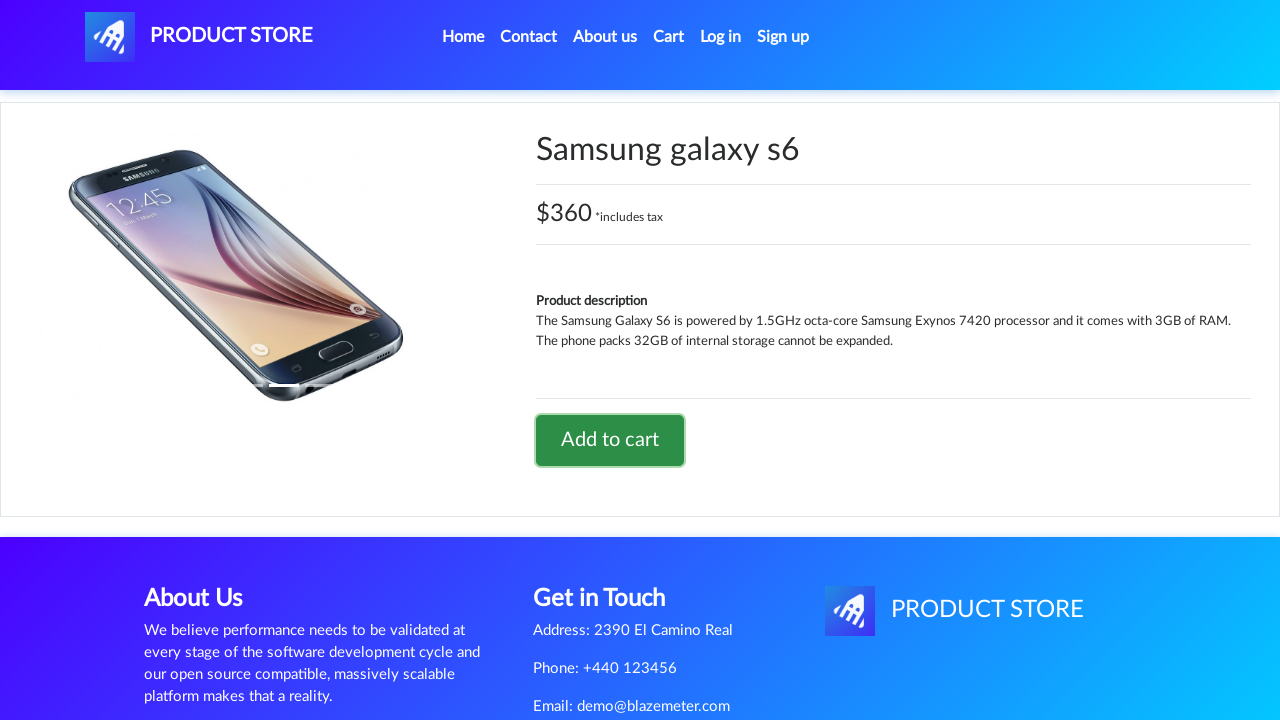

Clicked on the cart link to navigate to shopping cart at (669, 37) on #cartur
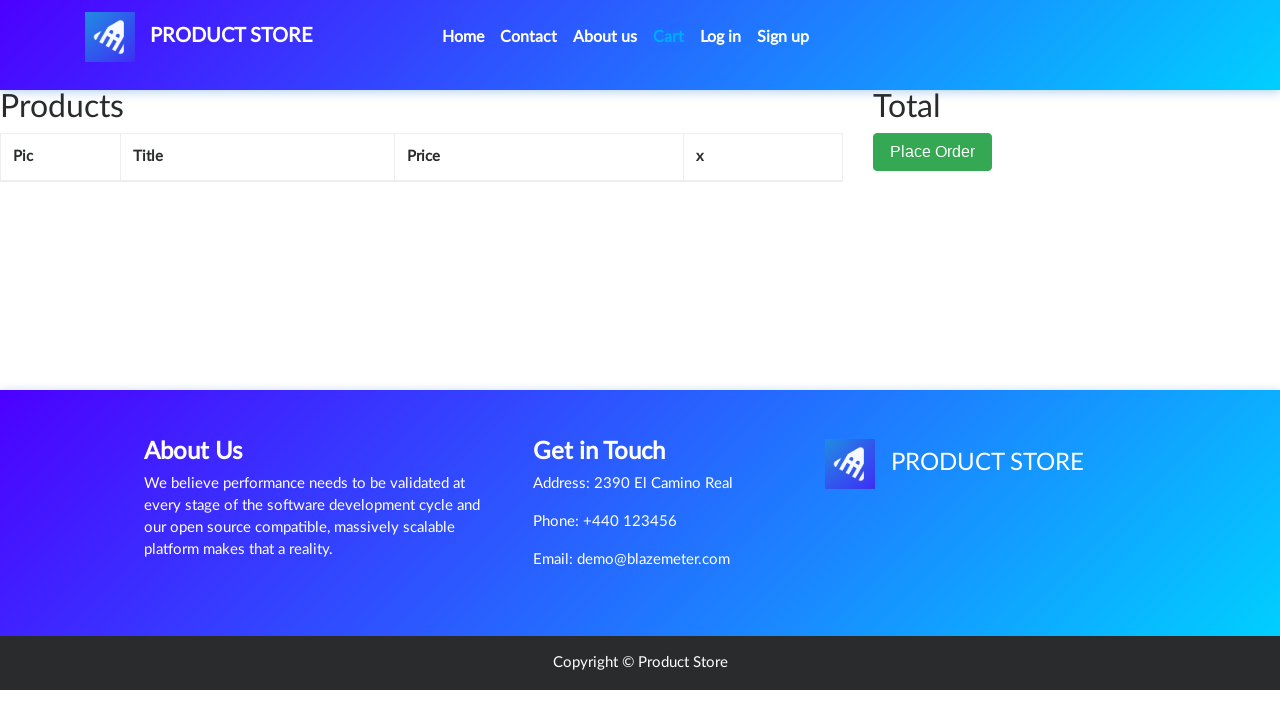

Cart page loaded and delete button is visible
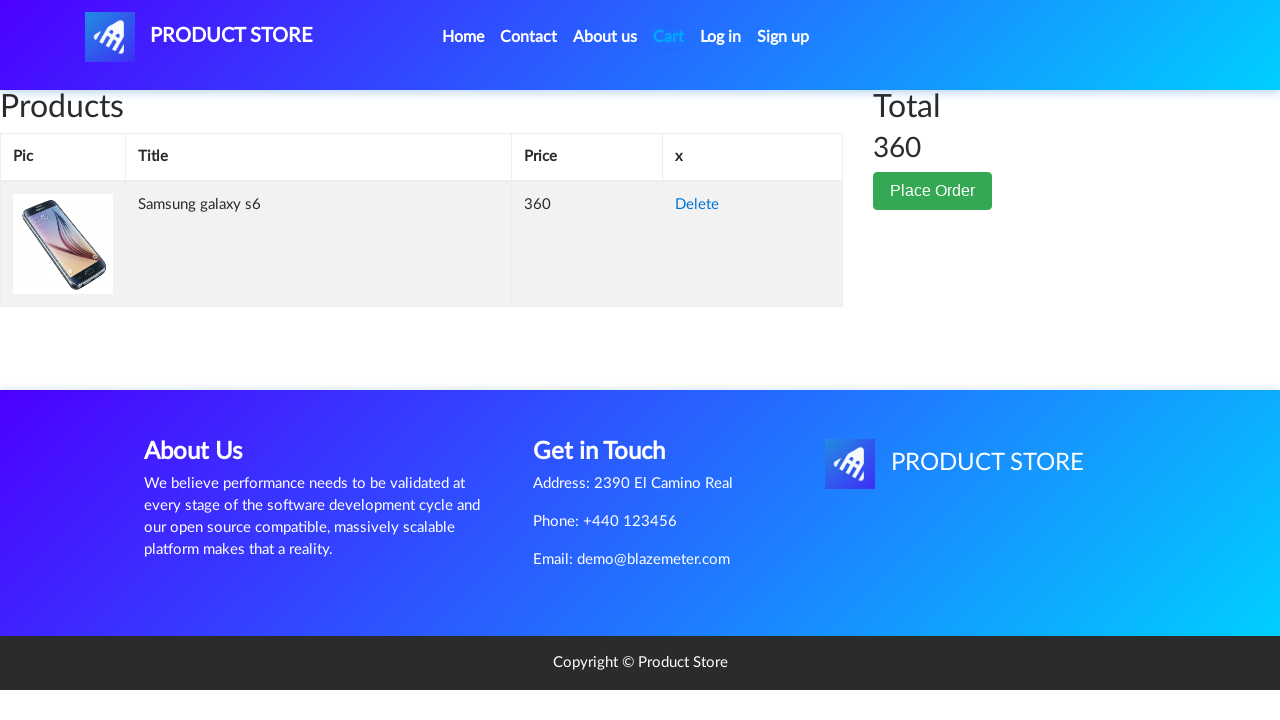

Clicked delete button to remove item from cart at (697, 205) on xpath=//*[@id='tbodyid']/tr/td[4]/a
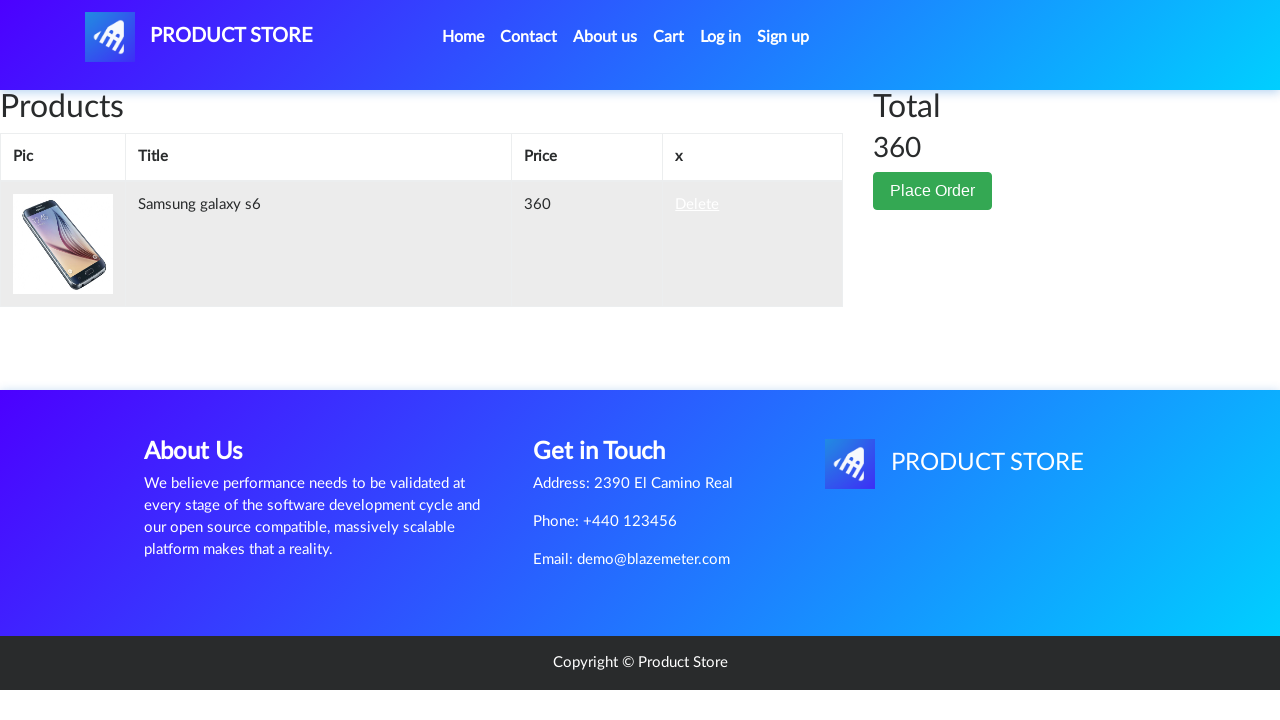

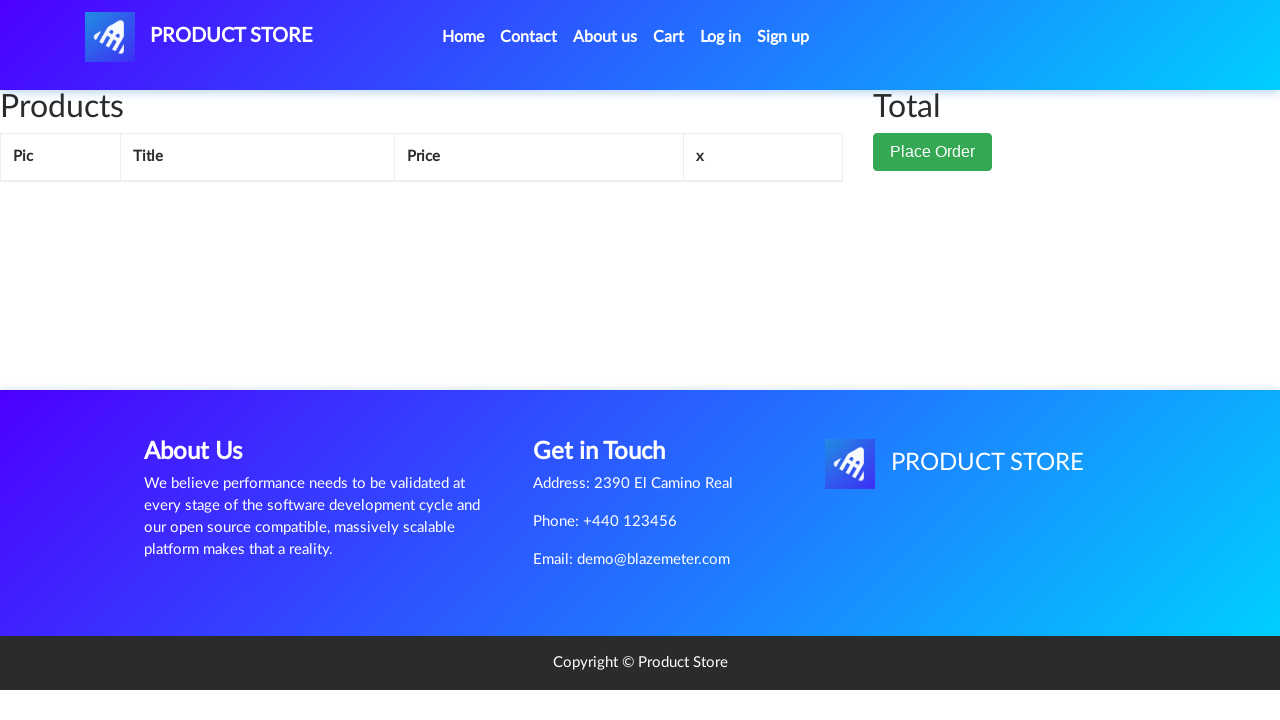